Navigates to koel.dev website and verifies that the page loads correctly by checking the URL contains "koel.dev" and the page title is not empty.

Starting URL: https://koel.dev/

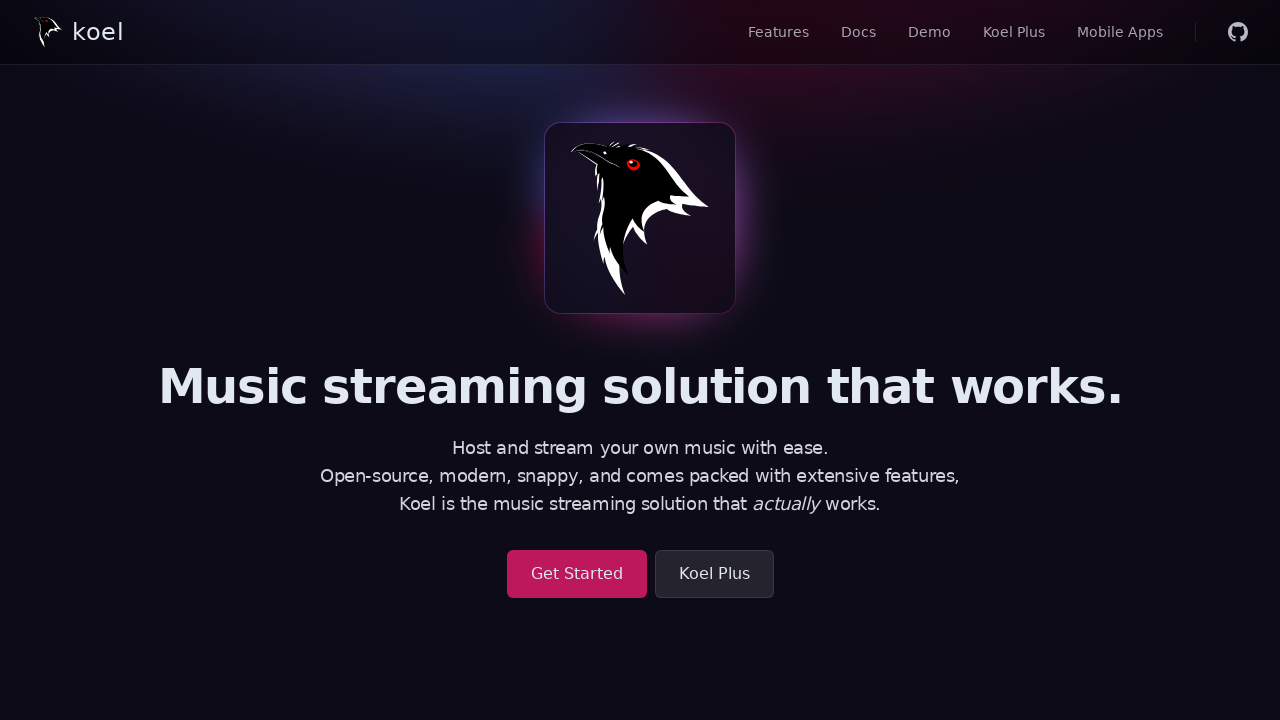

Waited for page to reach domcontentloaded state
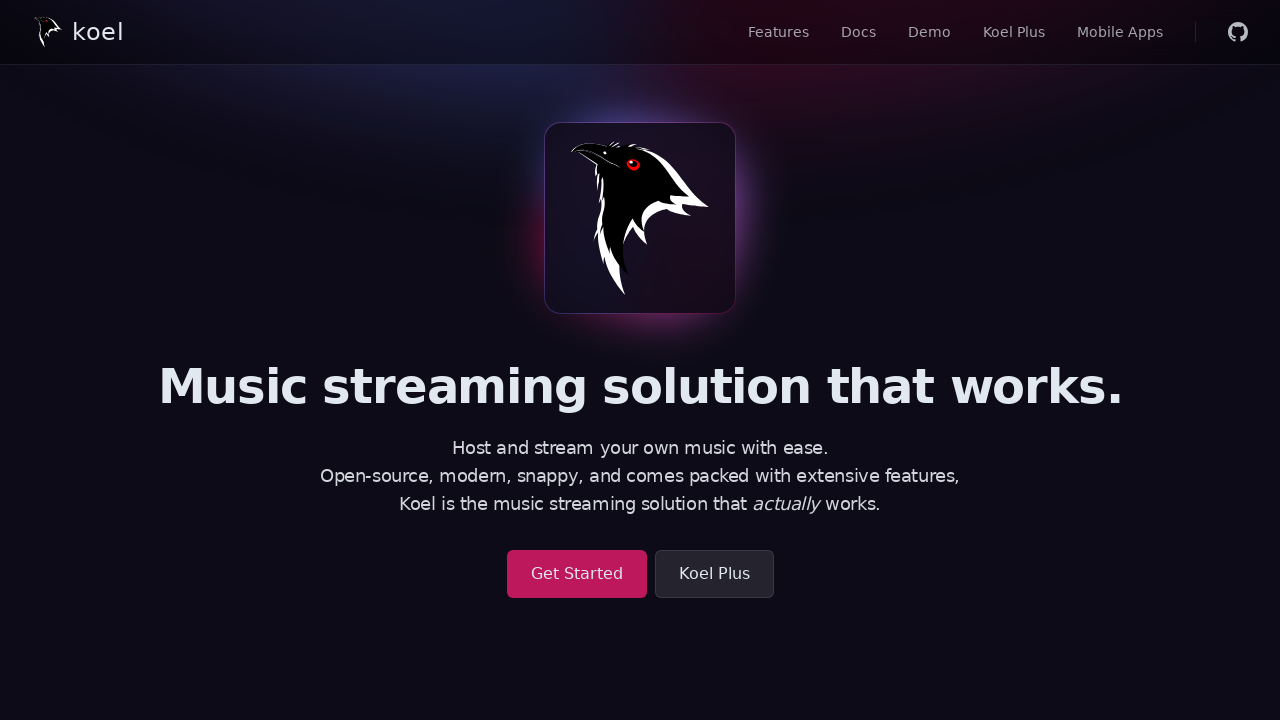

Retrieved current URL
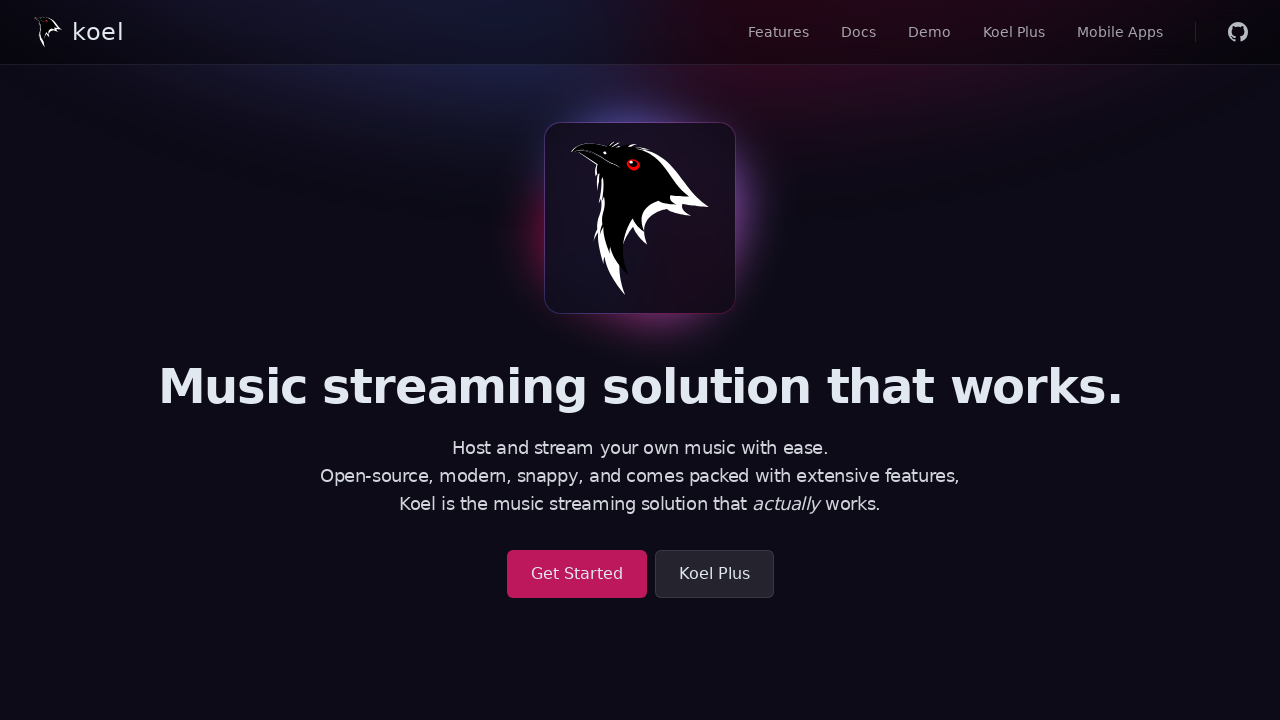

Verified URL contains 'koel.dev'
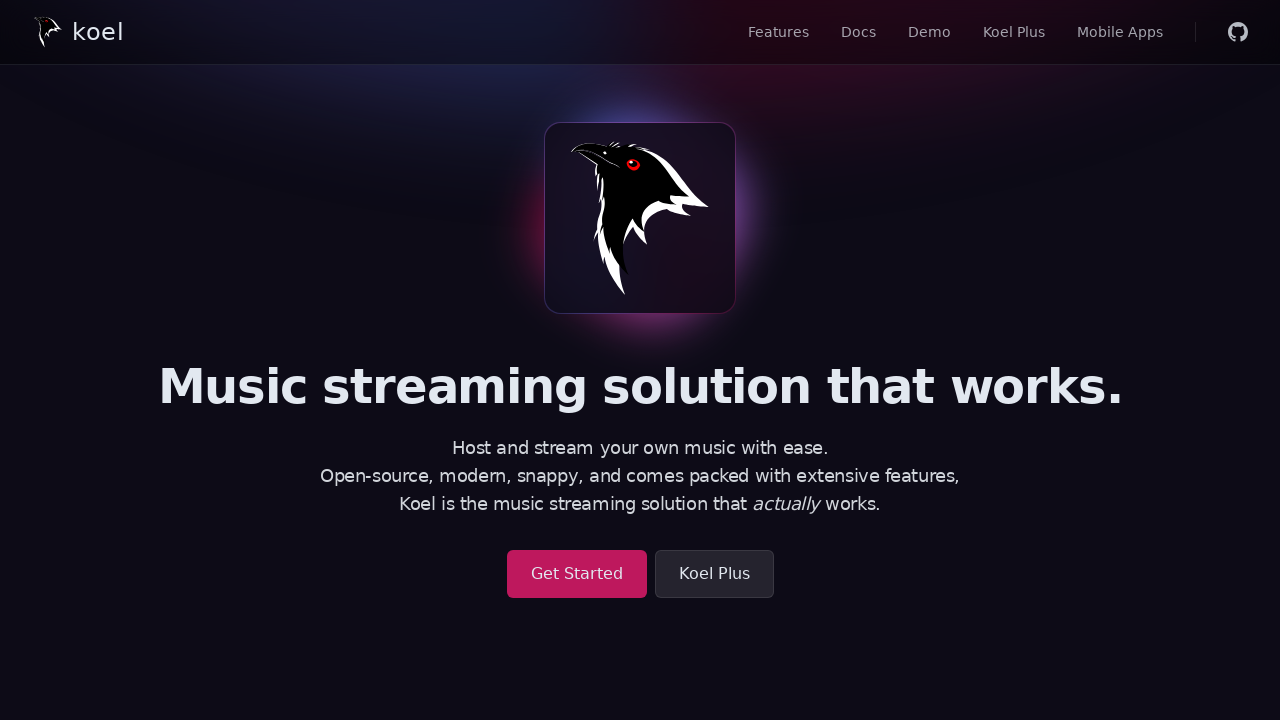

Retrieved page title
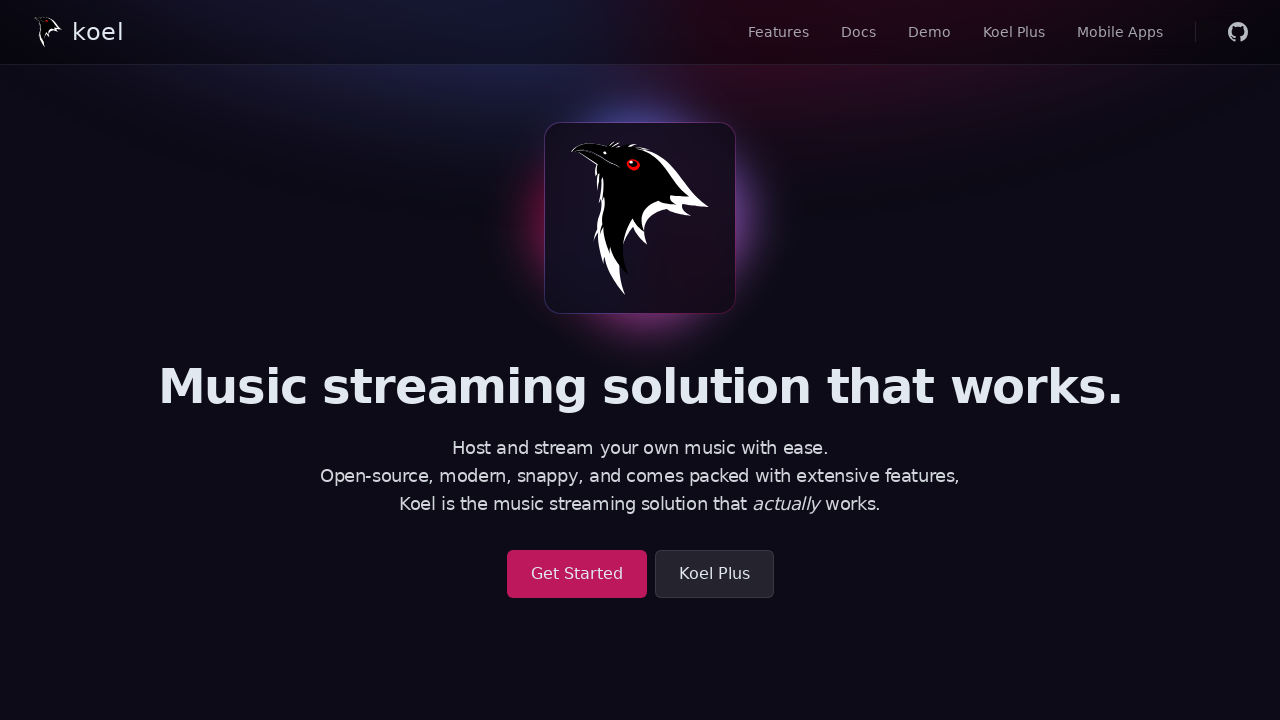

Verified page title is not empty
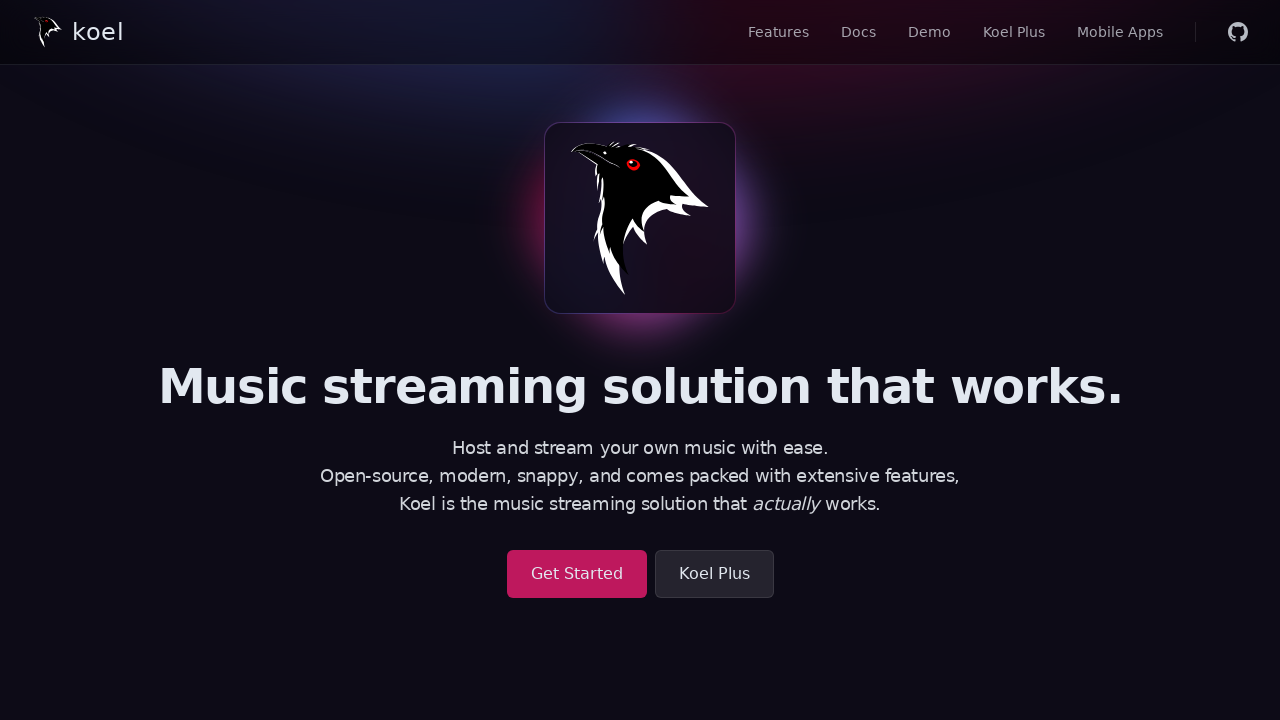

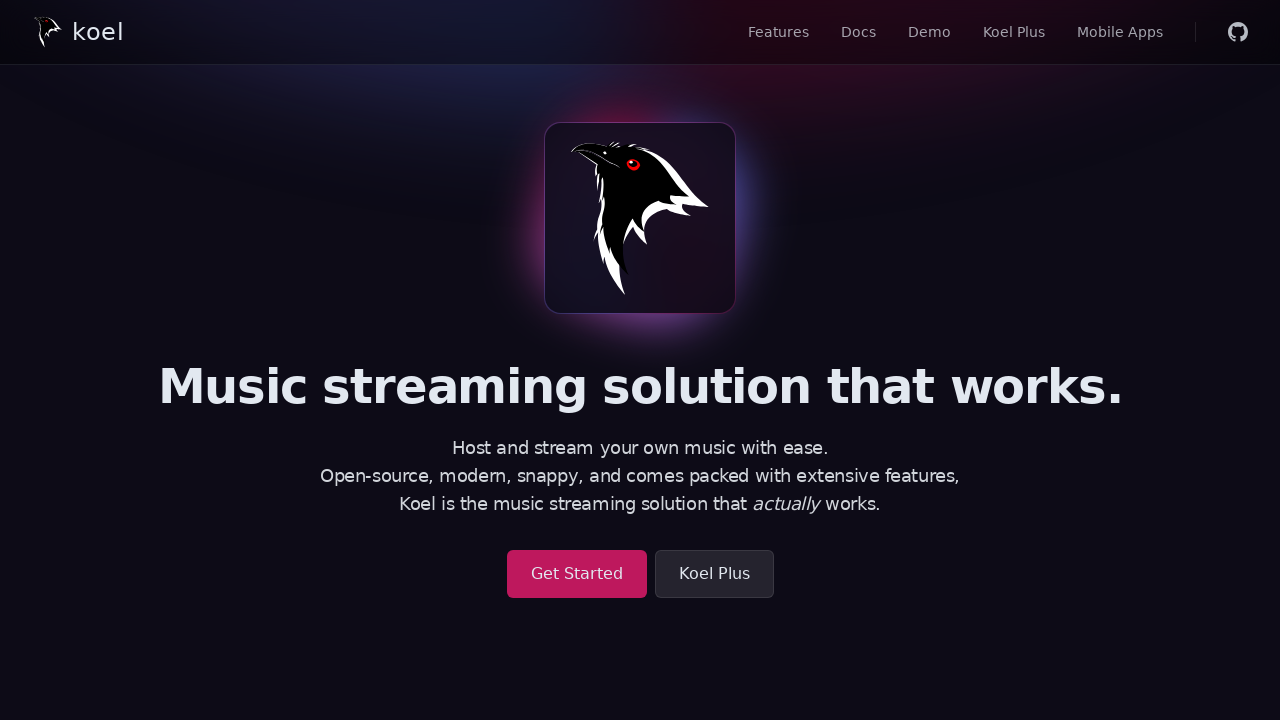